Tests dynamic controls with explicit waits by clicking Remove button, waiting for "It's gone!" message visibility, clicking Add button, and waiting for "It's back!" message visibility

Starting URL: https://the-internet.herokuapp.com/dynamic_controls

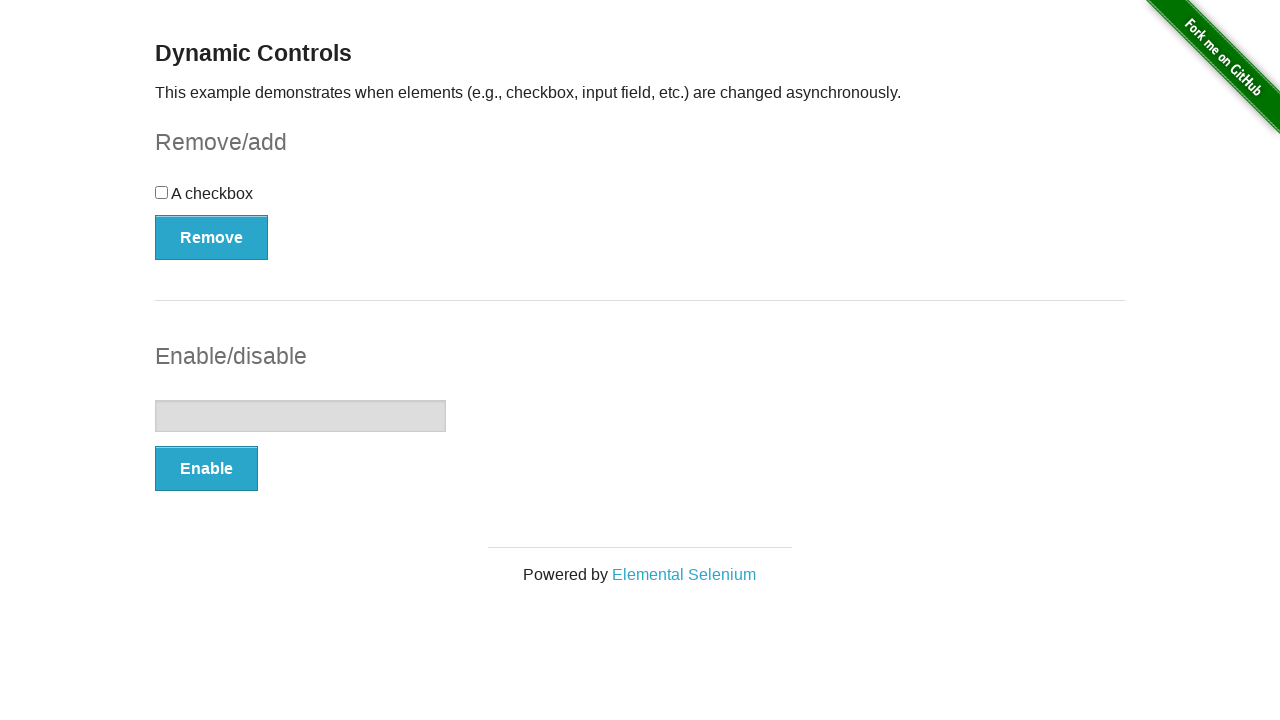

Navigated to dynamic controls page
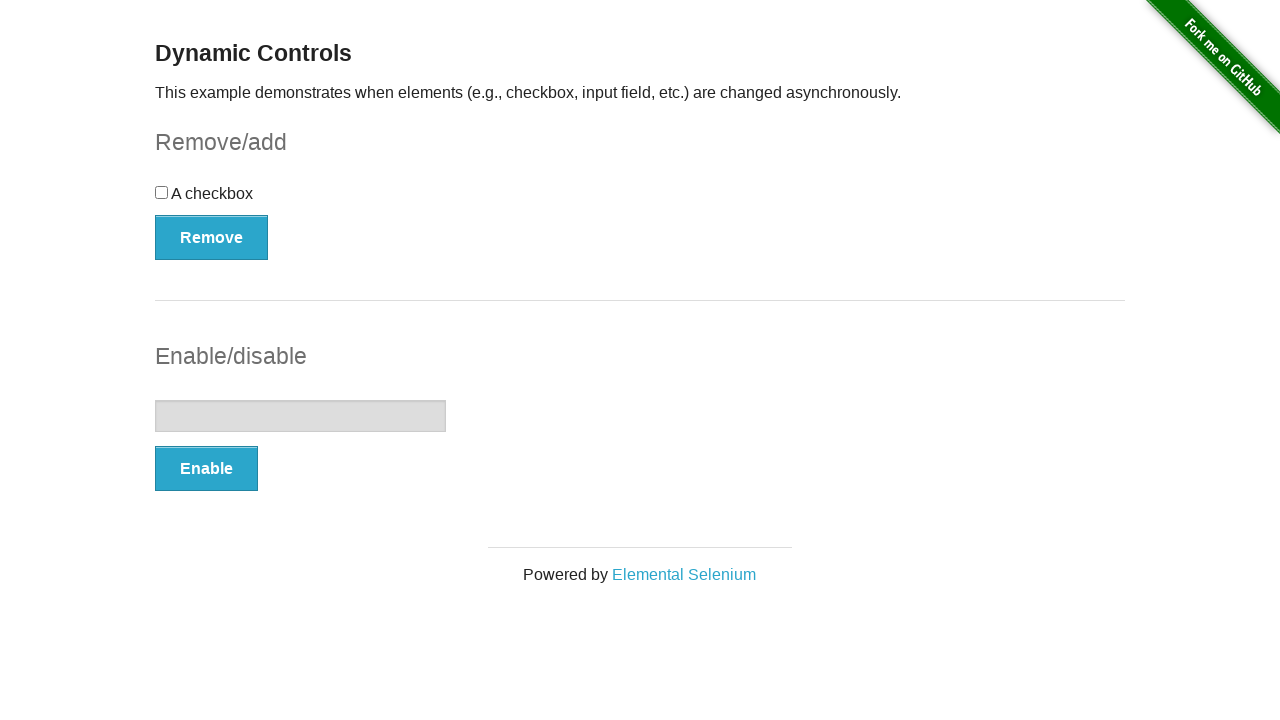

Clicked Remove button at (212, 237) on xpath=//*[@id='checkbox-example']/button
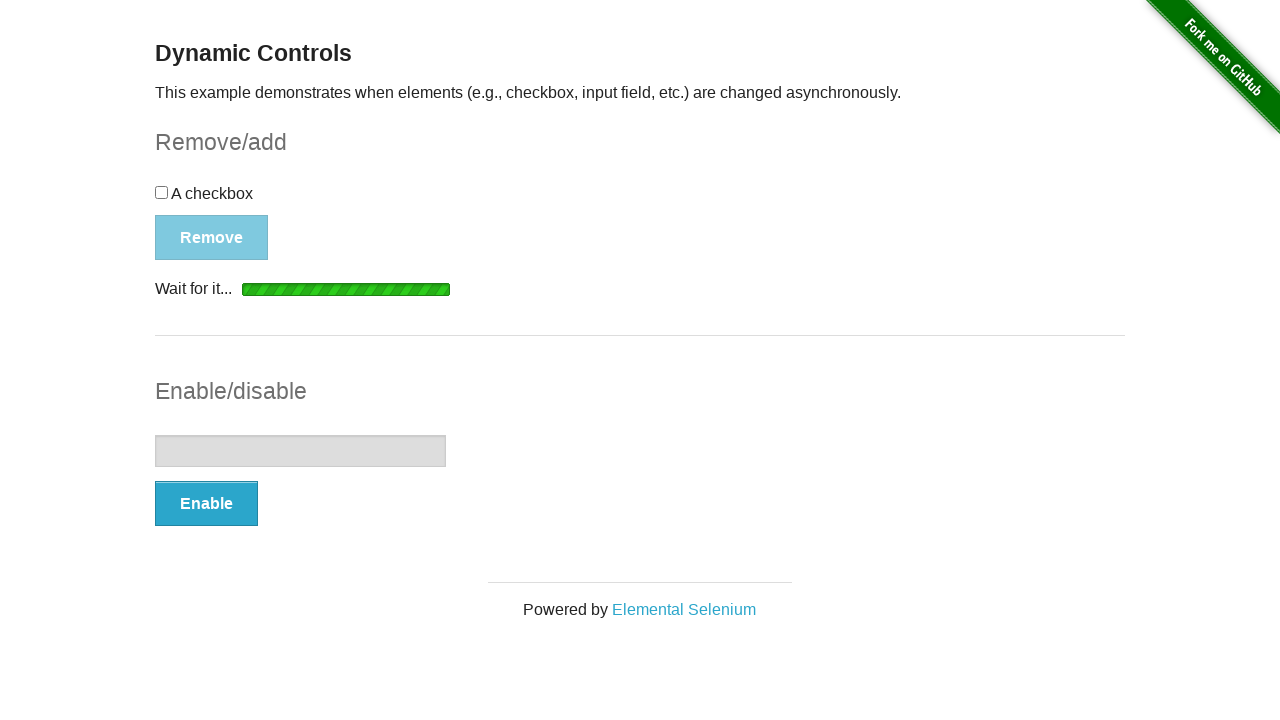

Waited for 'It's gone!' message visibility
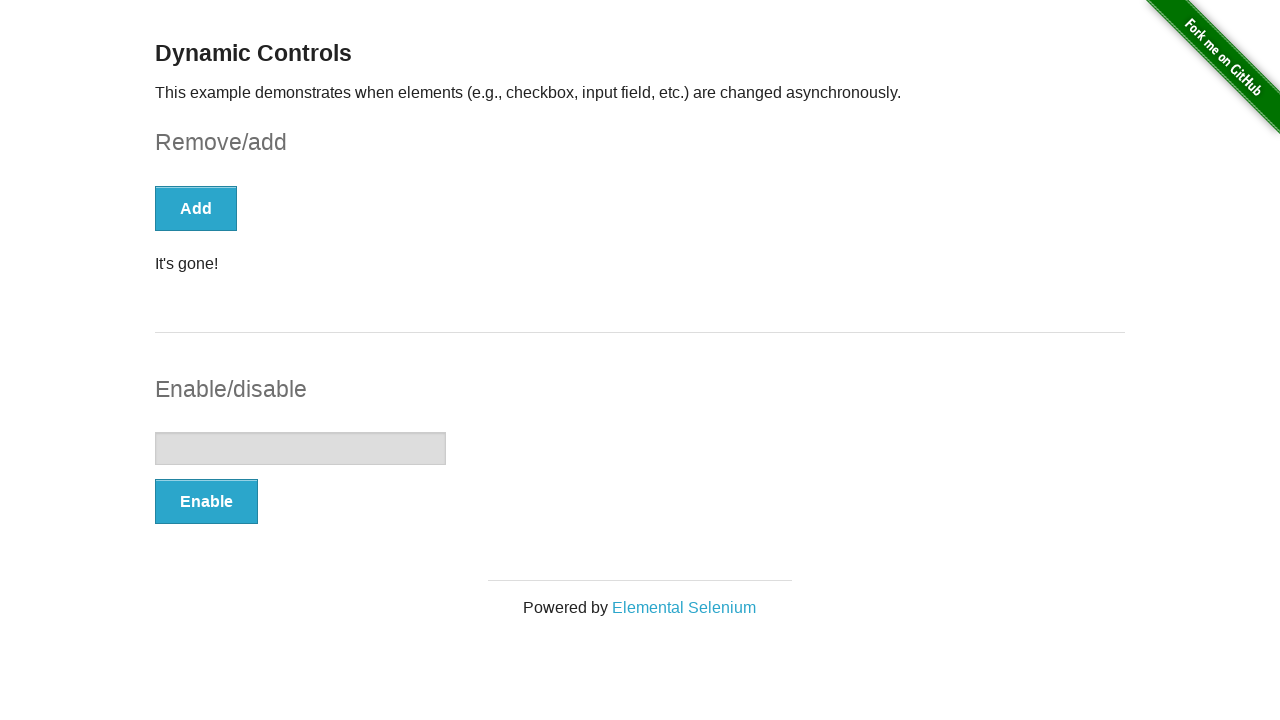

Clicked Add button at (196, 208) on xpath=//*[@id='checkbox-example']/button
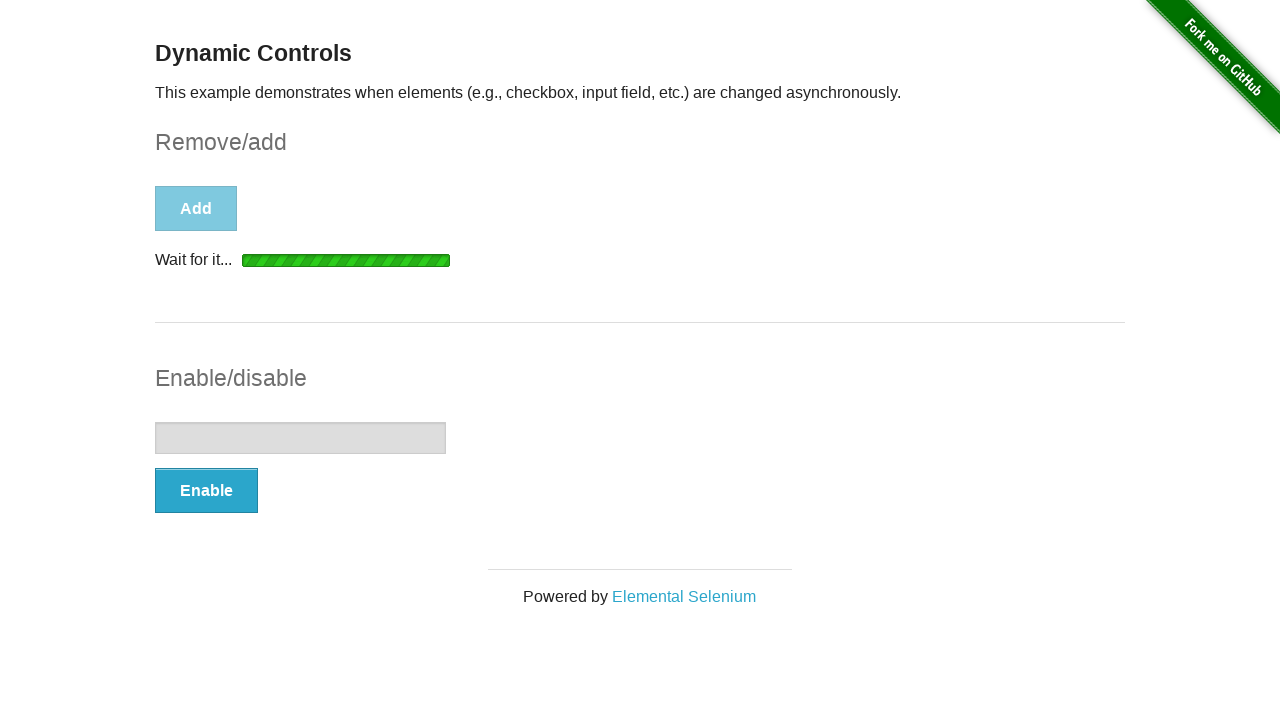

Waited for 'It's back!' message visibility
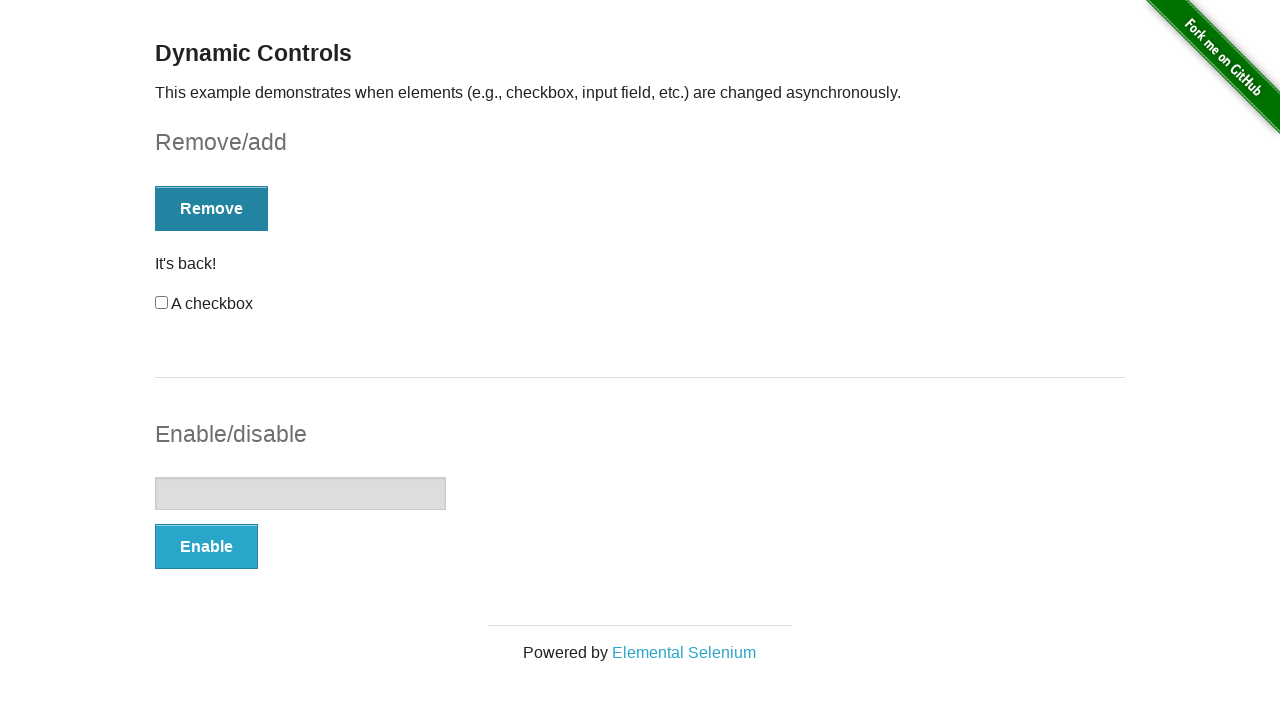

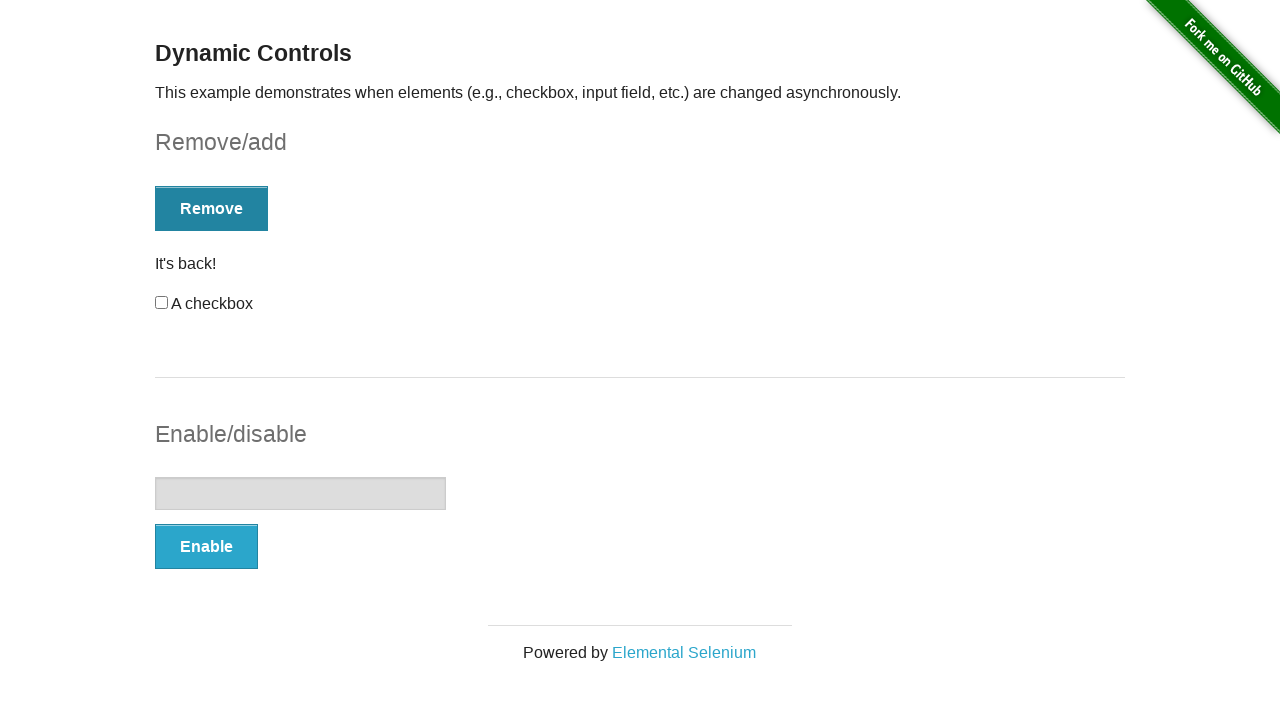